Tests various click actions including double click, normal click, and right click on different elements

Starting URL: https://skill-test.net/mouse-double-click

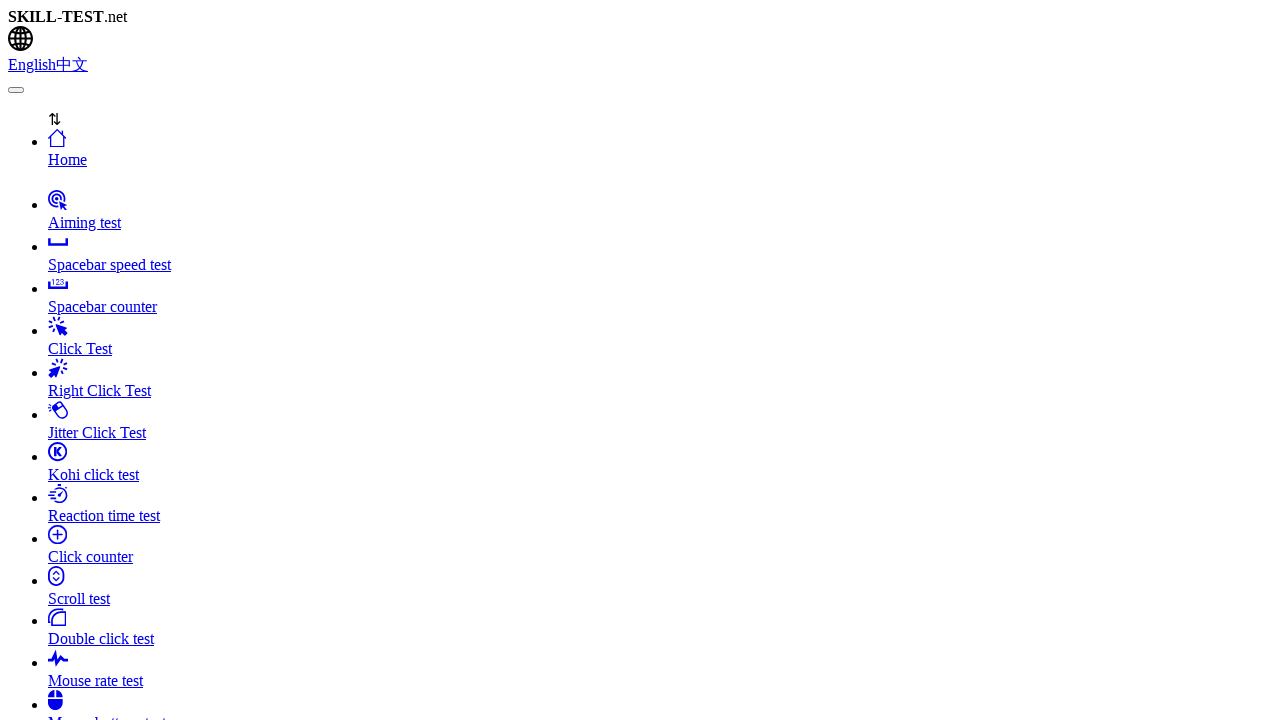

Double clicked on the Click box element at (640, 360) on #clicker
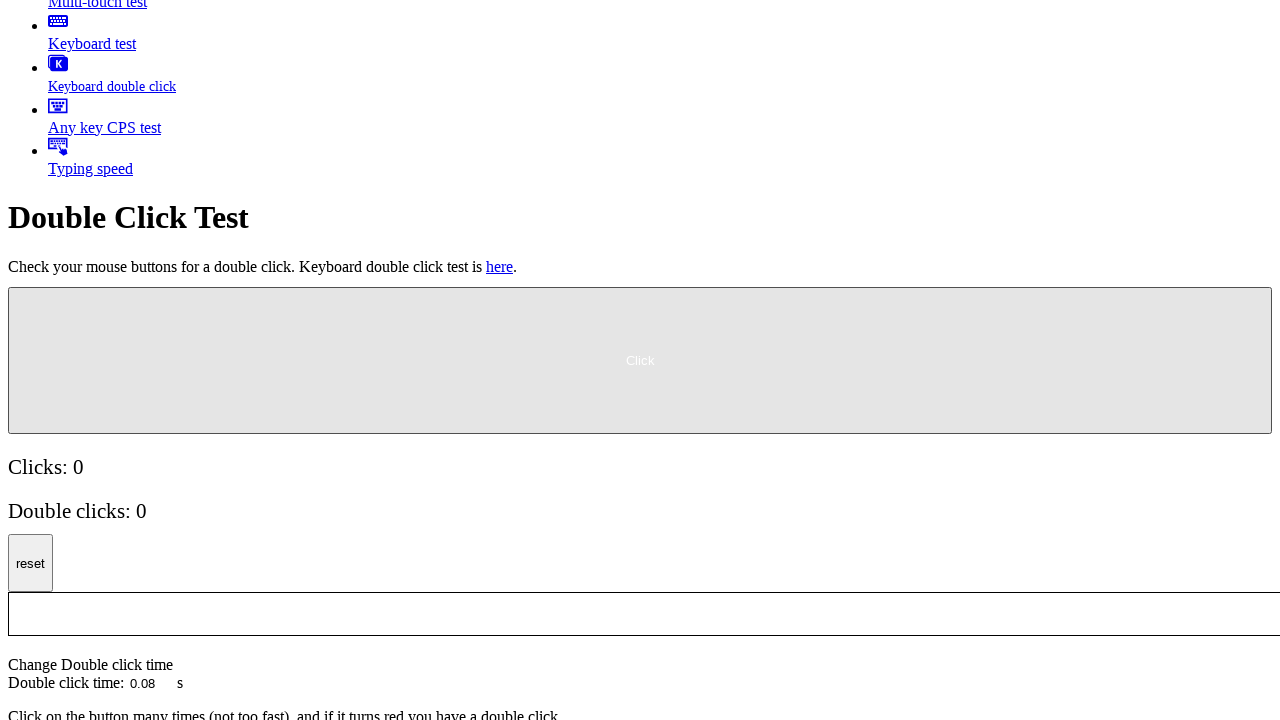

Normal clicked on the Click box element at (640, 360) on #clicker
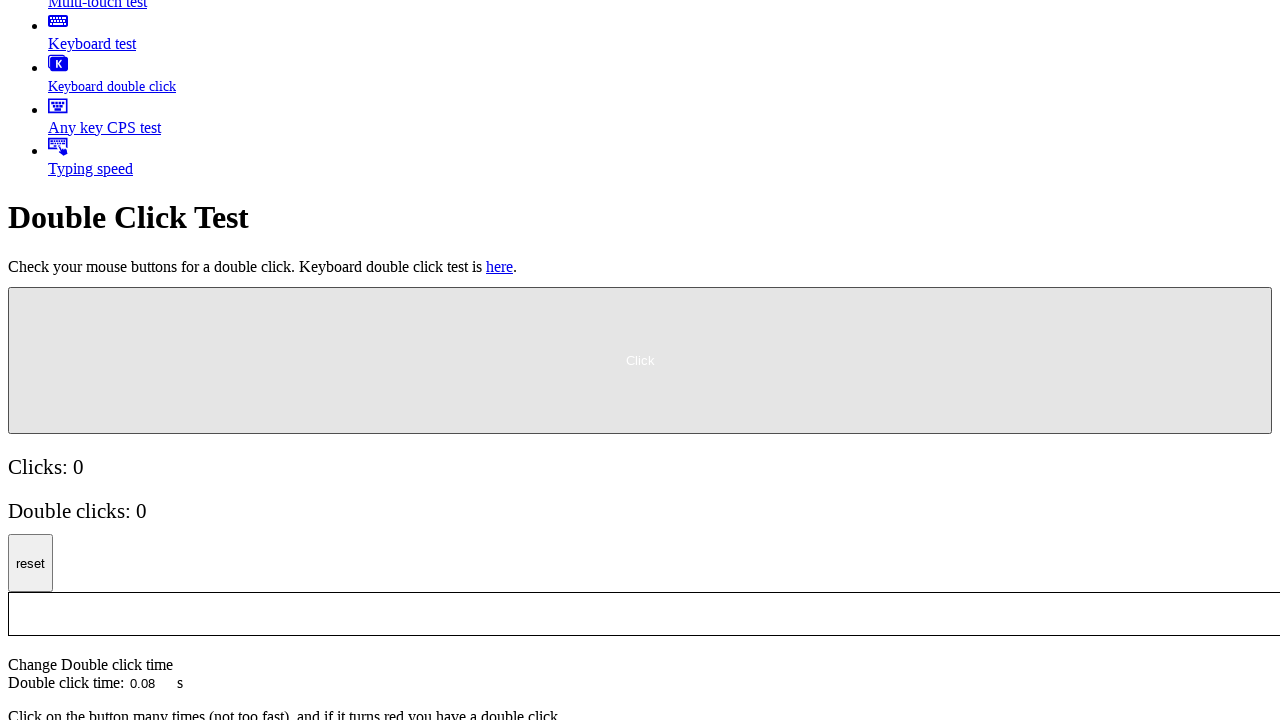

Clicked on Right Click Test link from left menu at (100, 361) on text='Right Click Test'
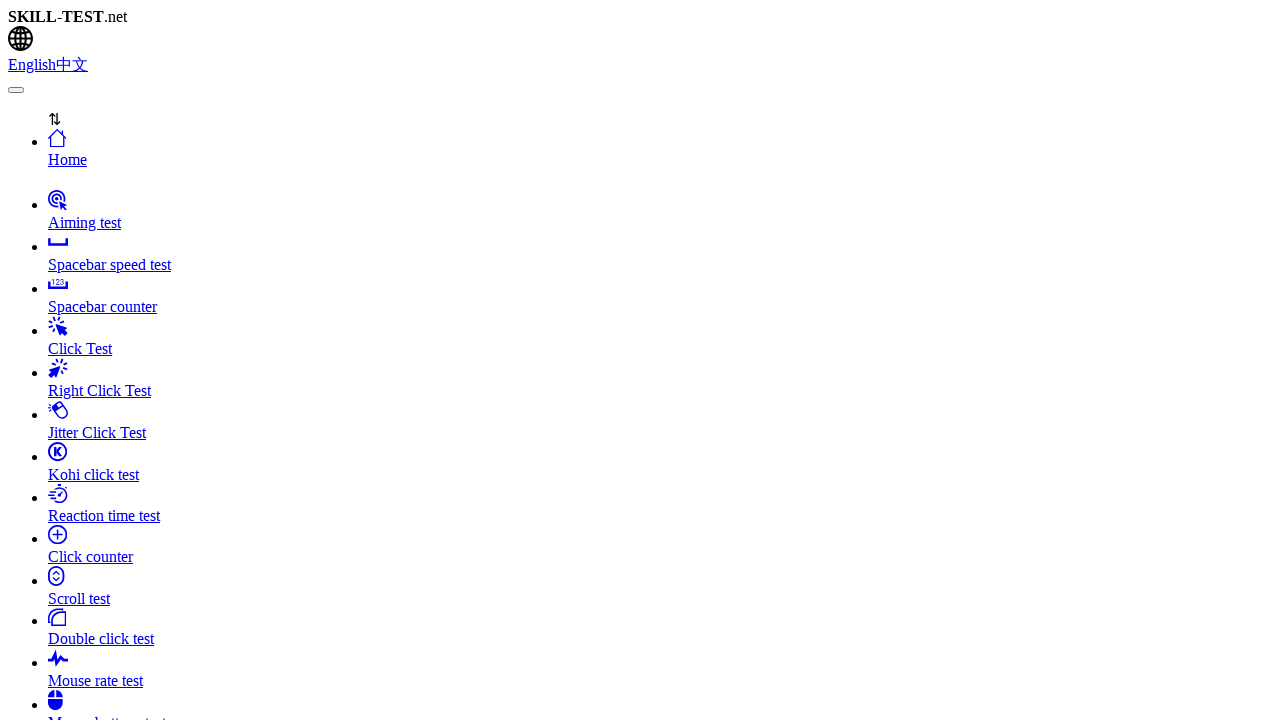

Right clicked on the Start box element at (30, 360) on #clicker
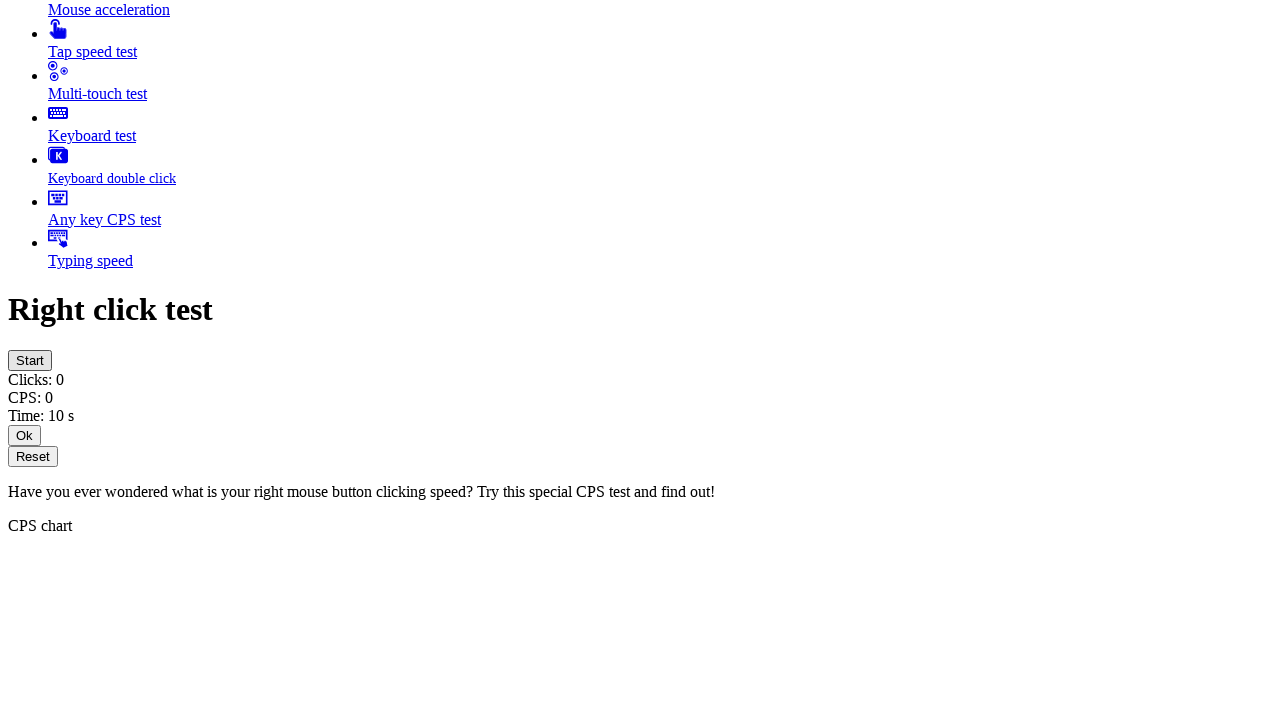

Waited 2 seconds
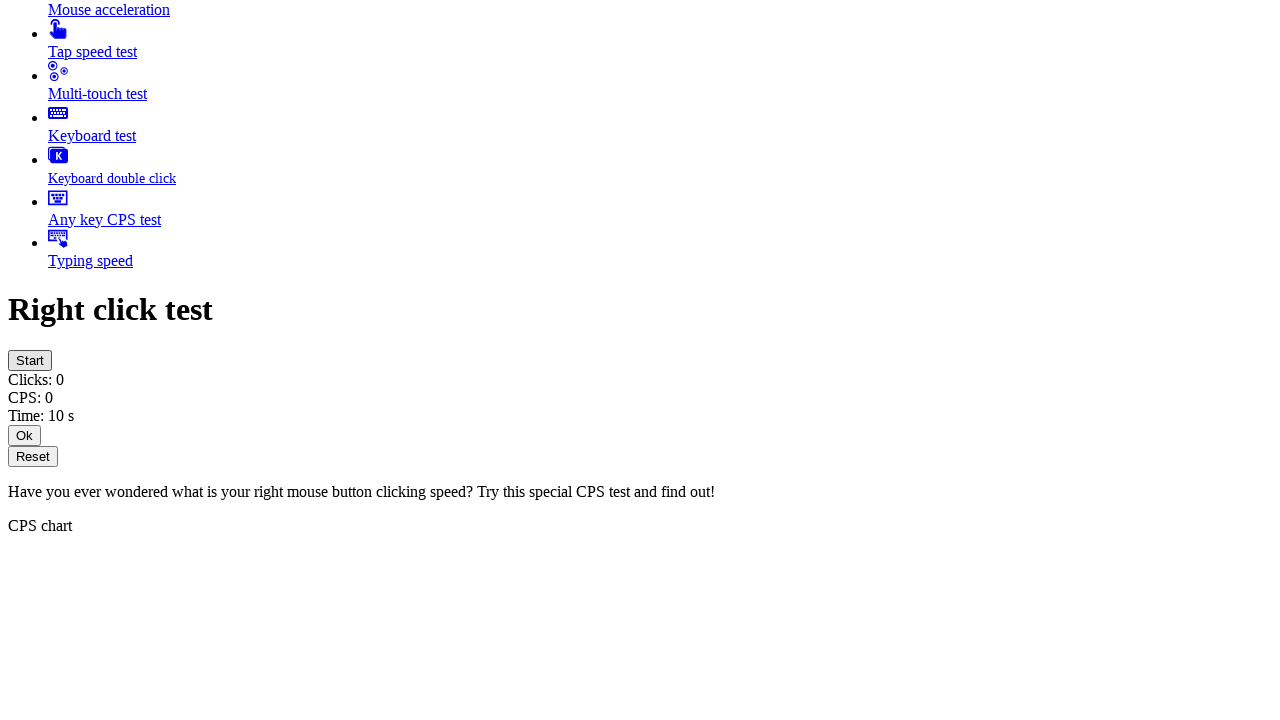

Clicked on Reset button at (33, 456) on #reset
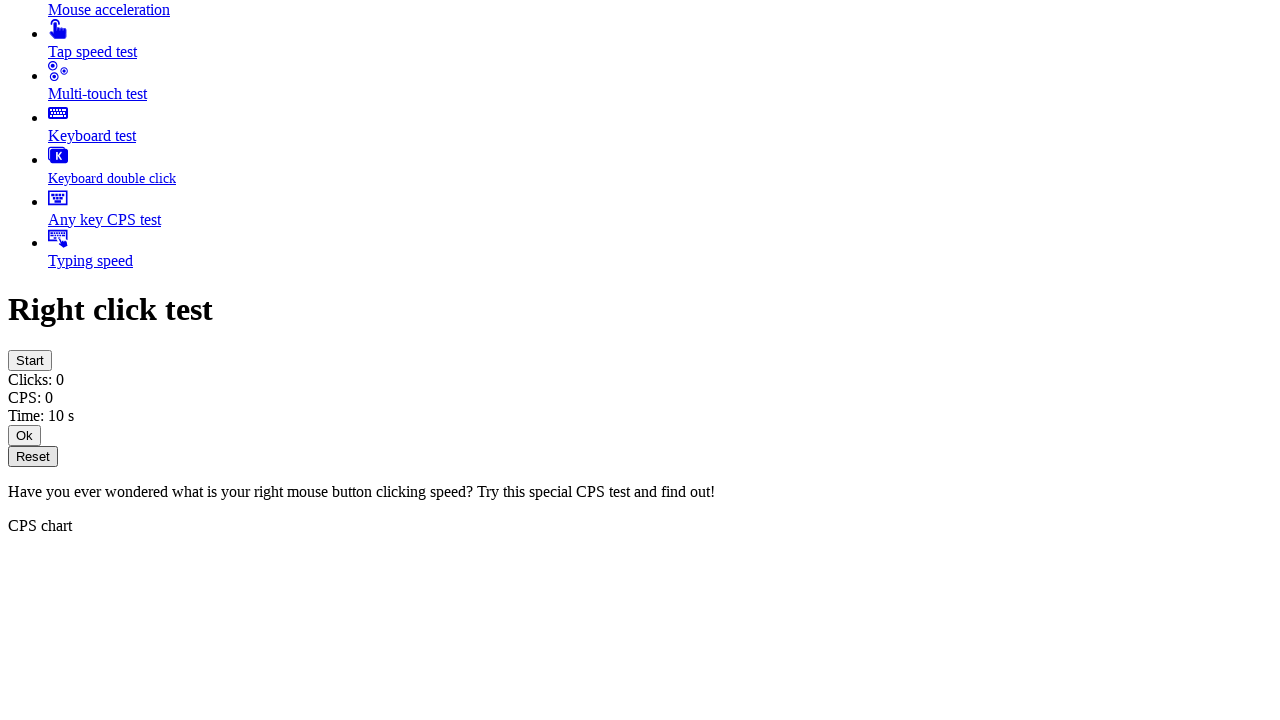

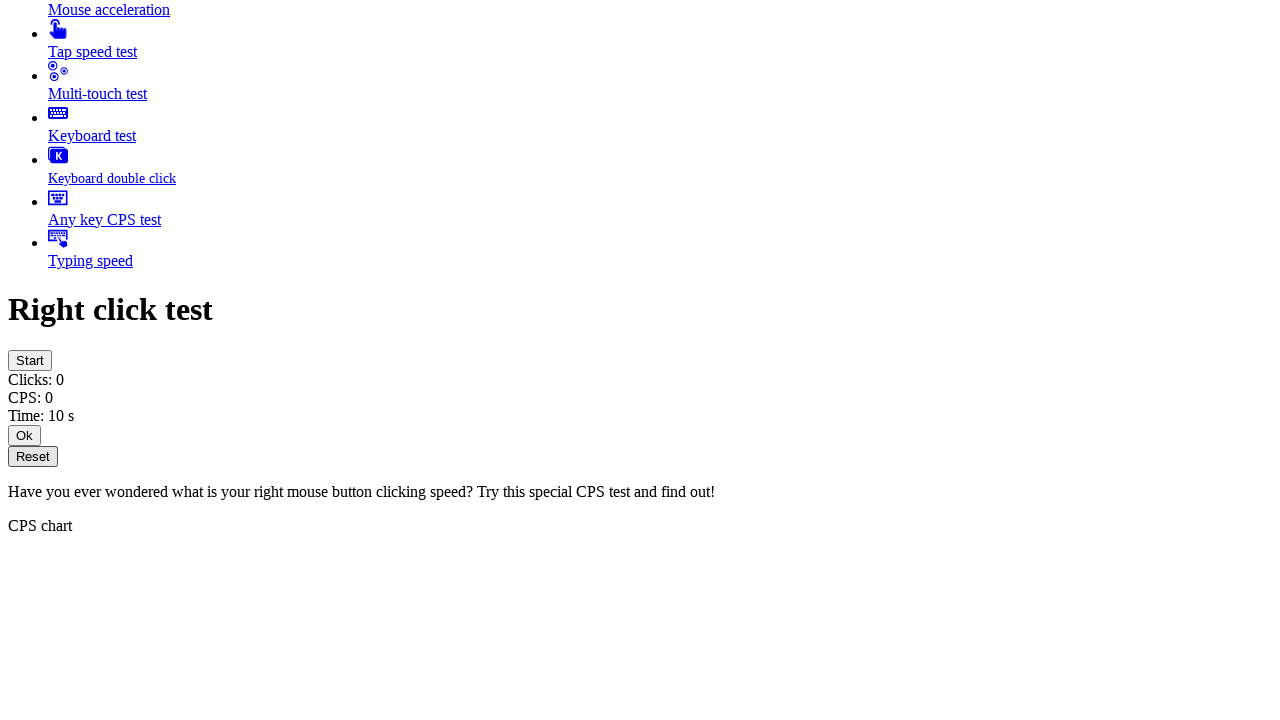